Tests keyboard input actions by clicking an input field and typing text with spaces and backspace

Starting URL: http://sahitest.com/demo/label.htm

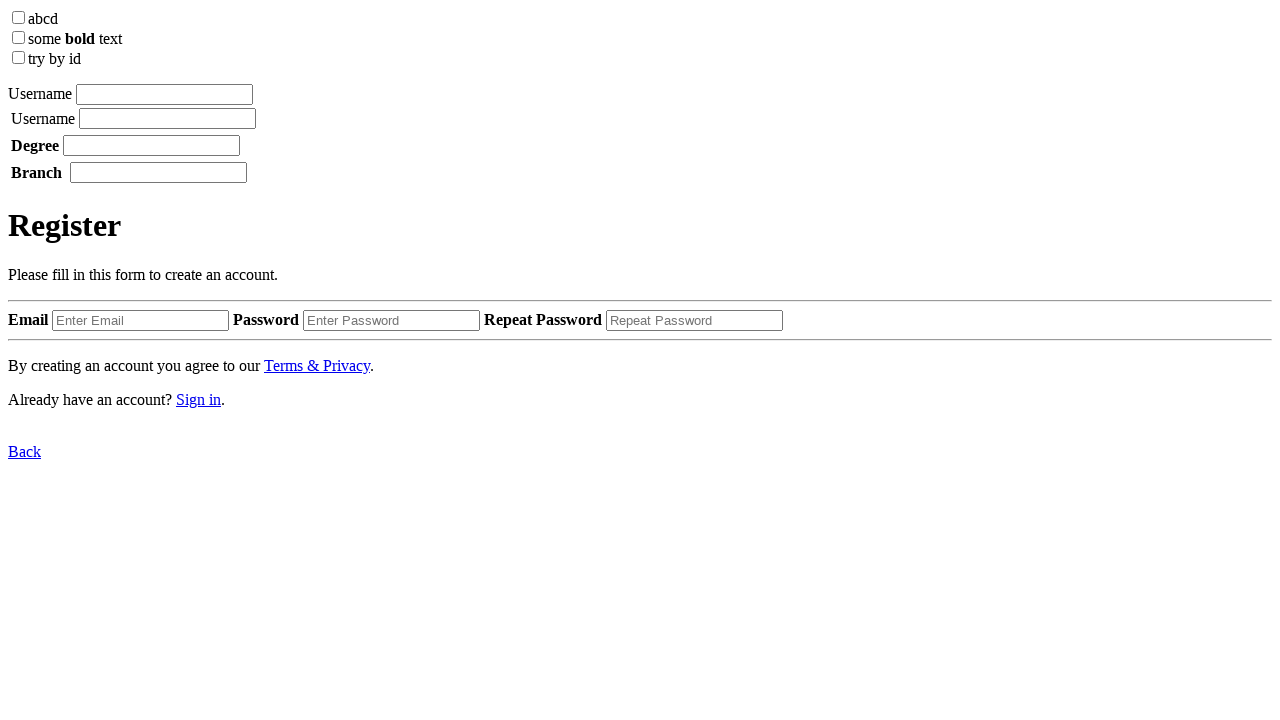

Clicked on input field in label[1] at (164, 94) on xpath=/html/body/label[1]/input
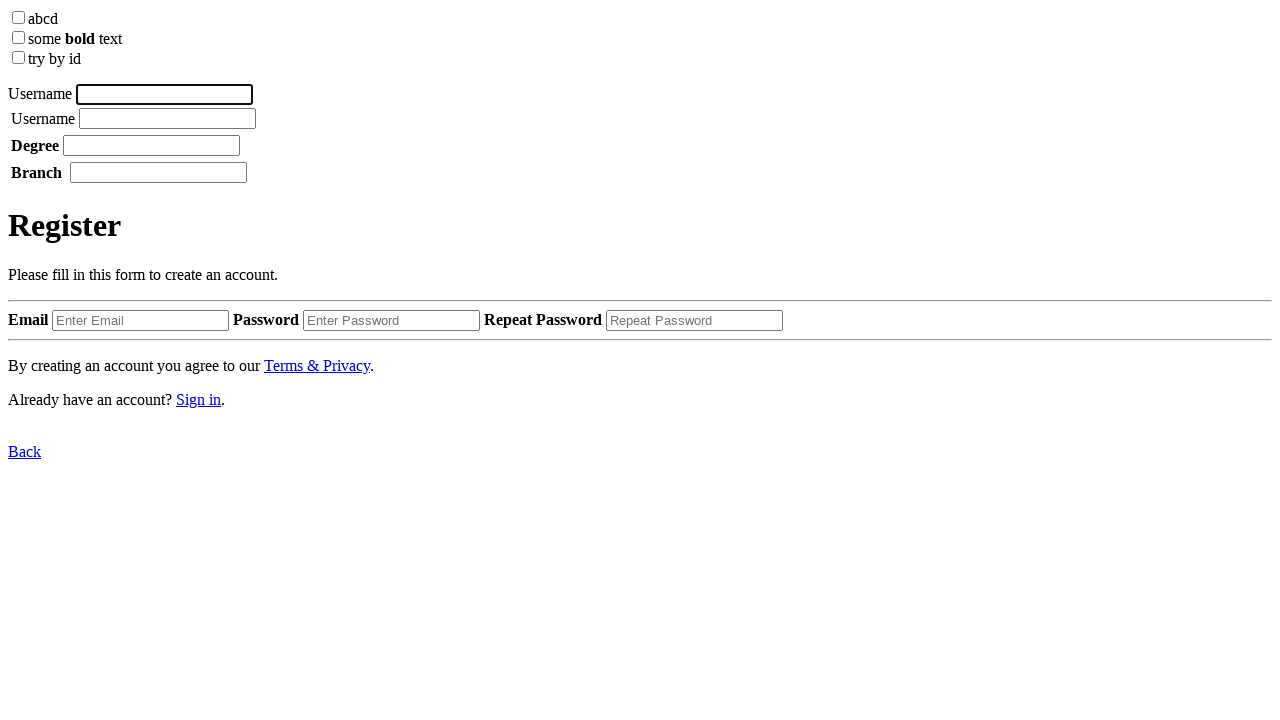

Typed 'username' into the input field
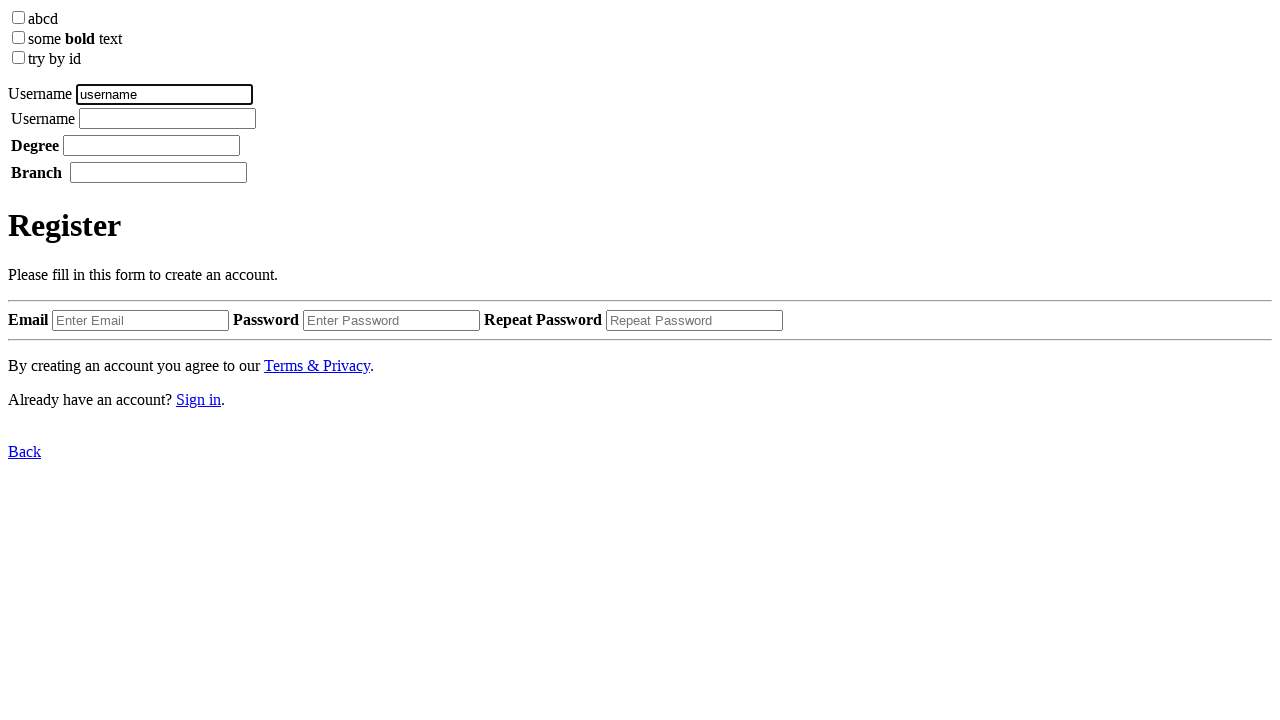

Pressed Space key
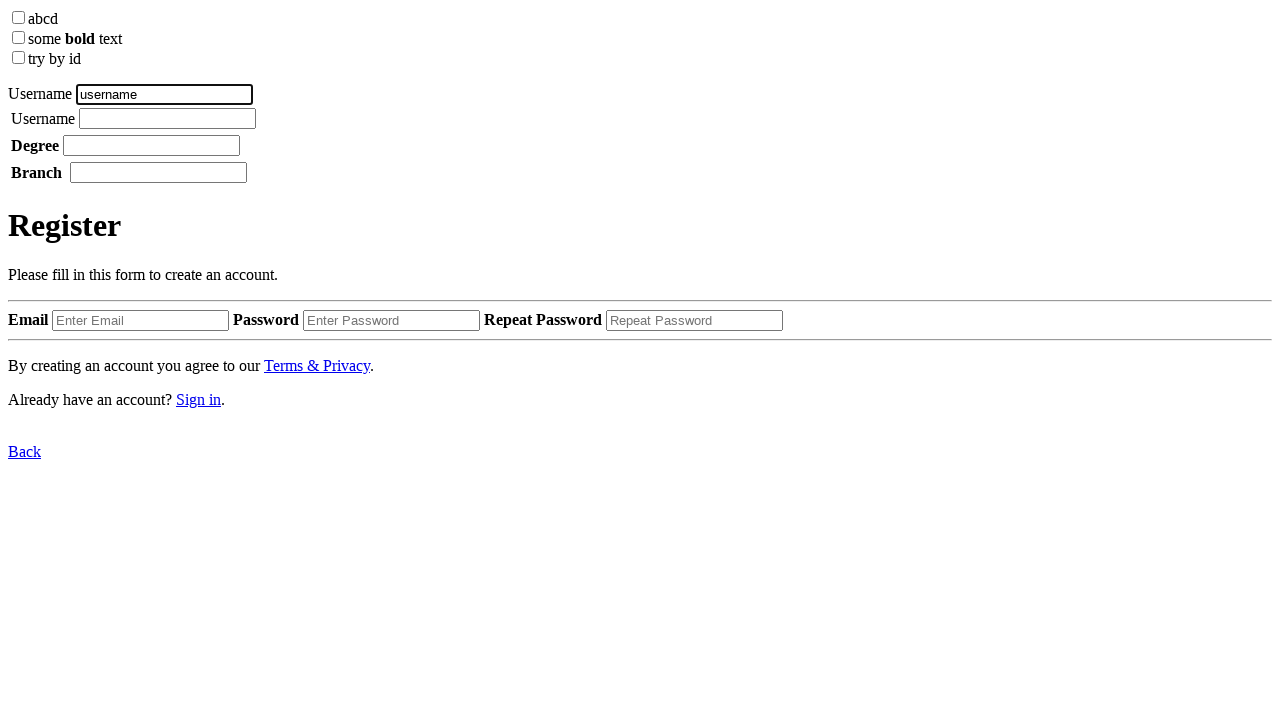

Typed 'tom' into the input field
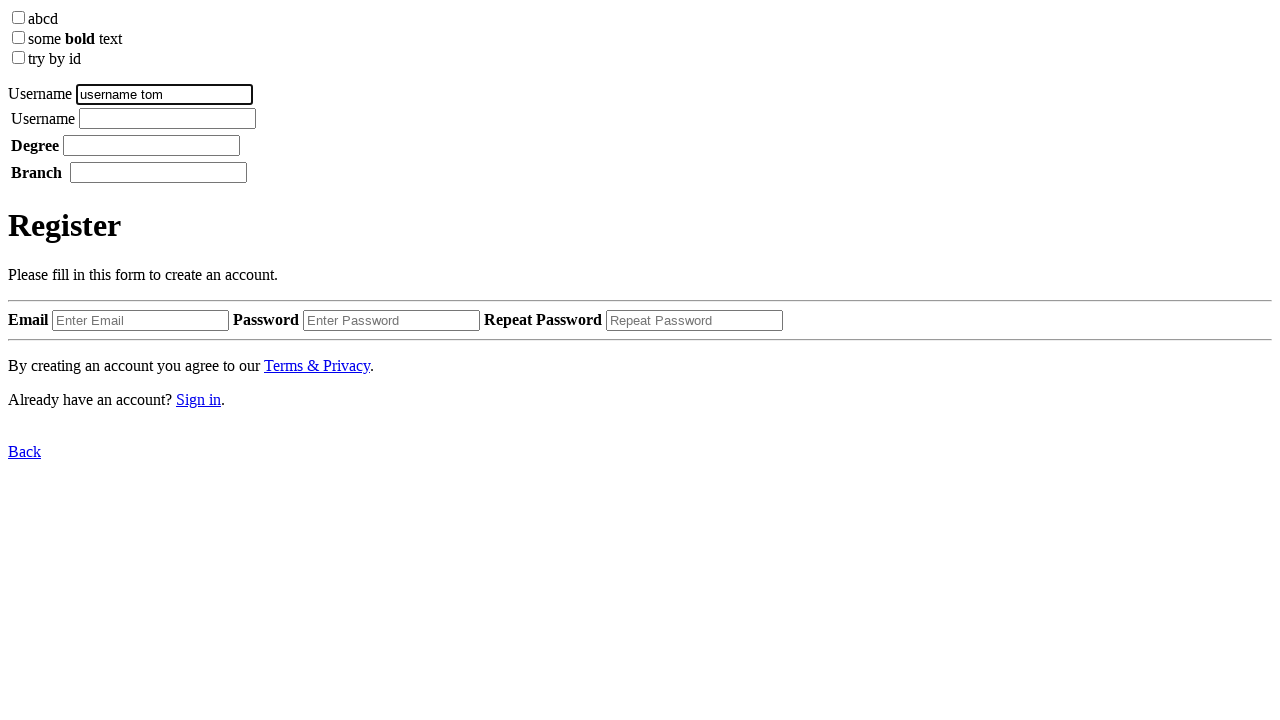

Pressed Backspace key to delete last character
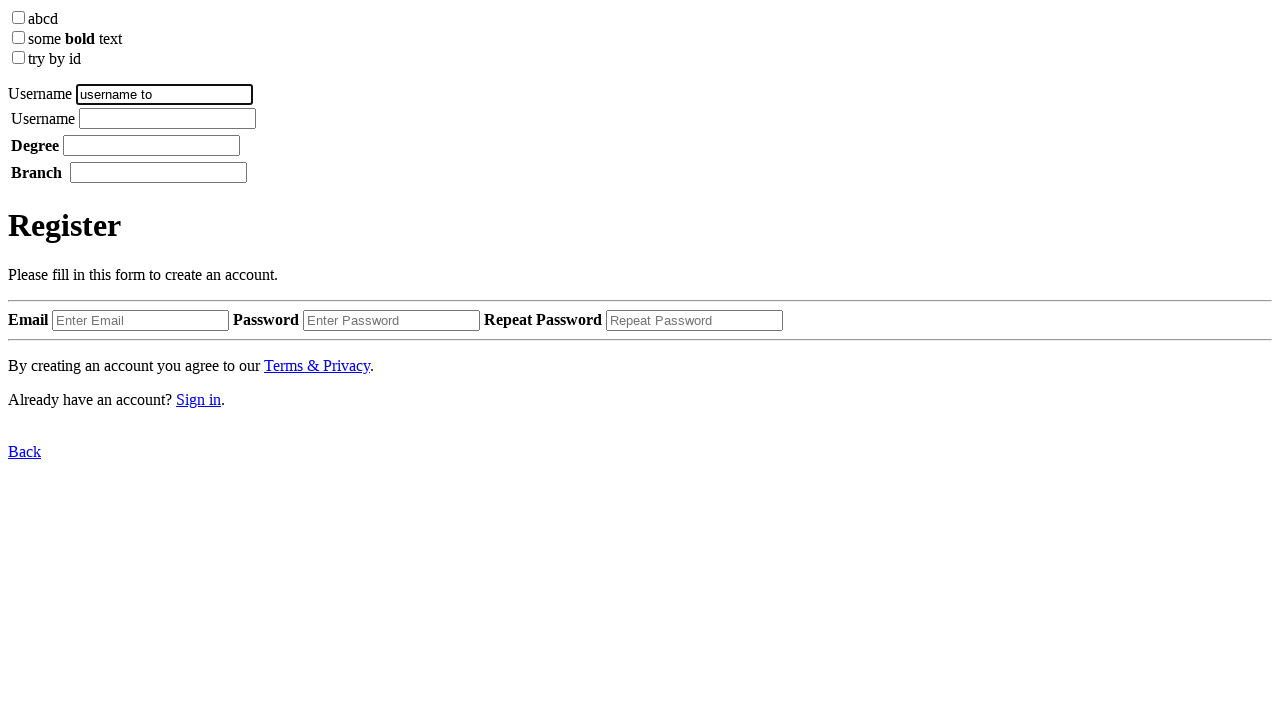

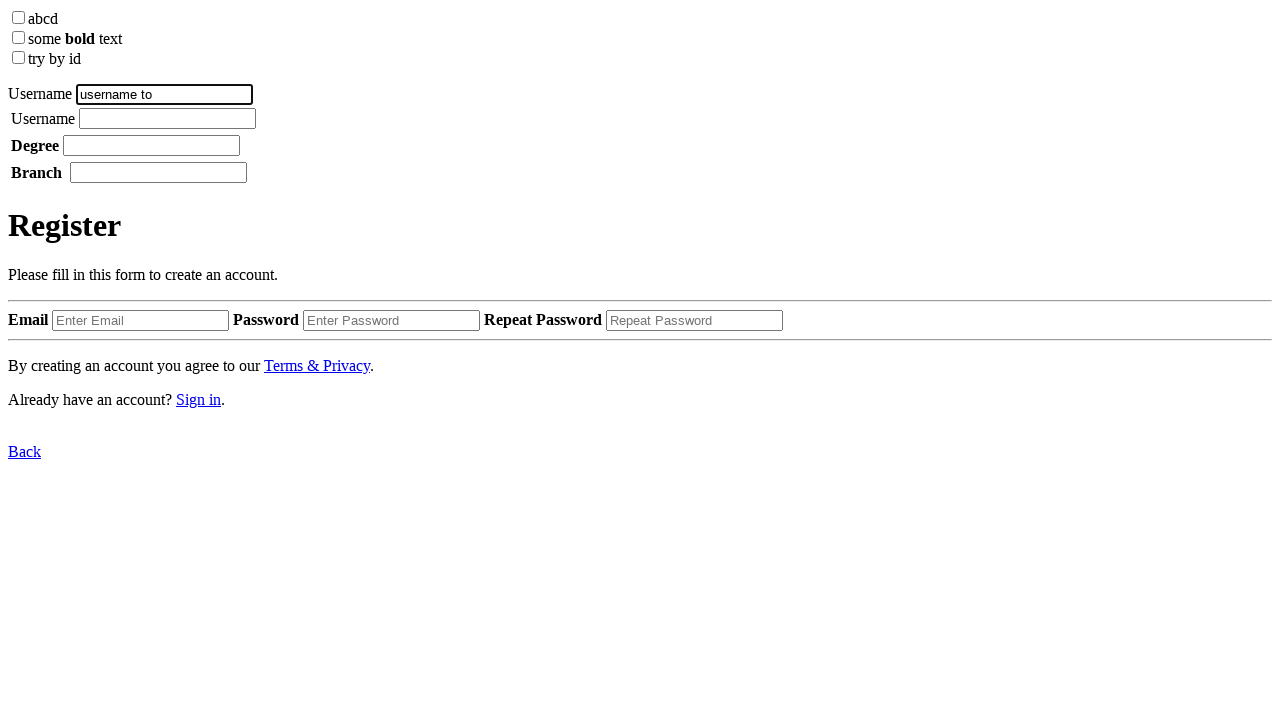